Tests filling out a practice form with personal information including first name, last name, email, gender selection, phone number, state and city selection.

Starting URL: https://demoqa.com/automation-practice-form

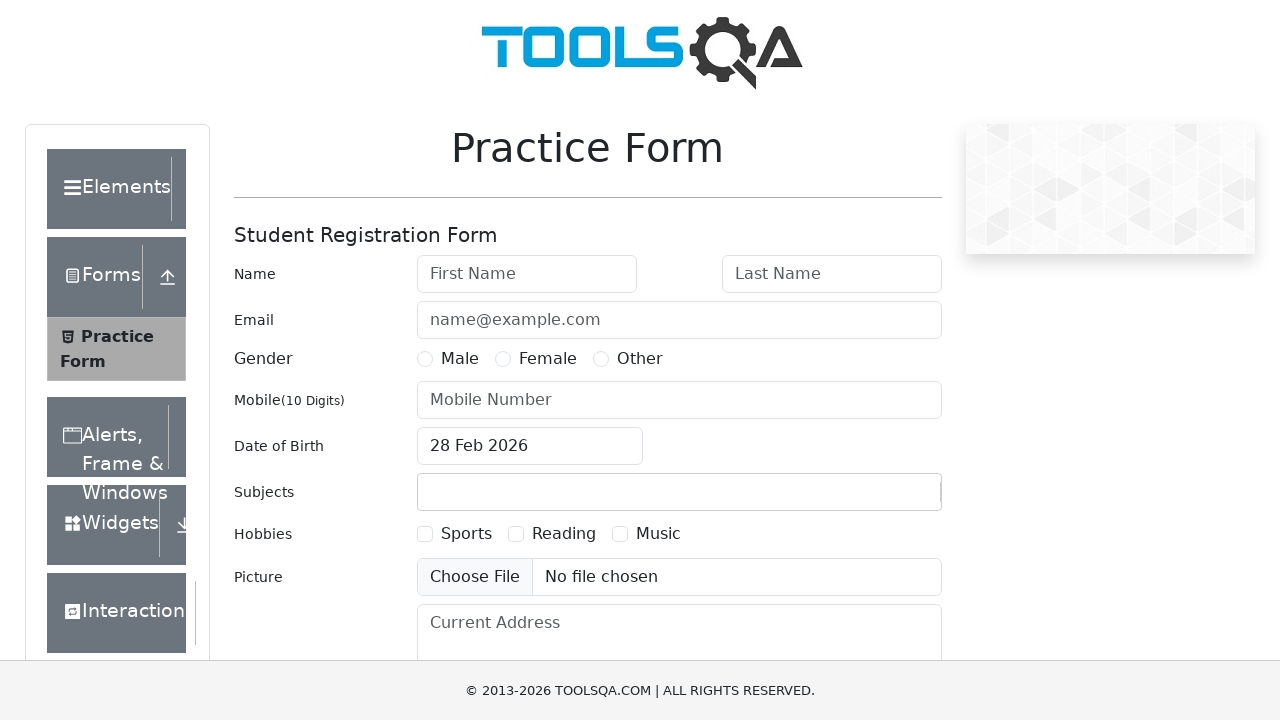

Filled first name field with 'Ann' on #firstName
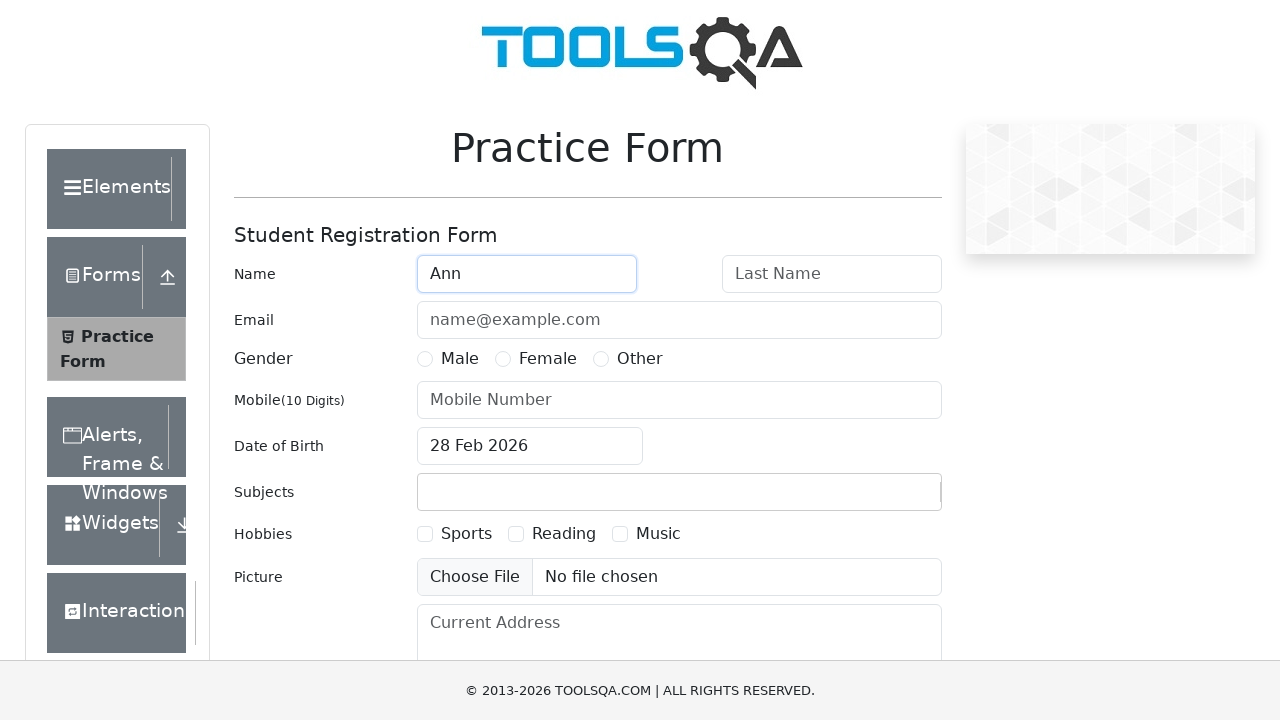

Filled last name field with 'Stone' on #lastName
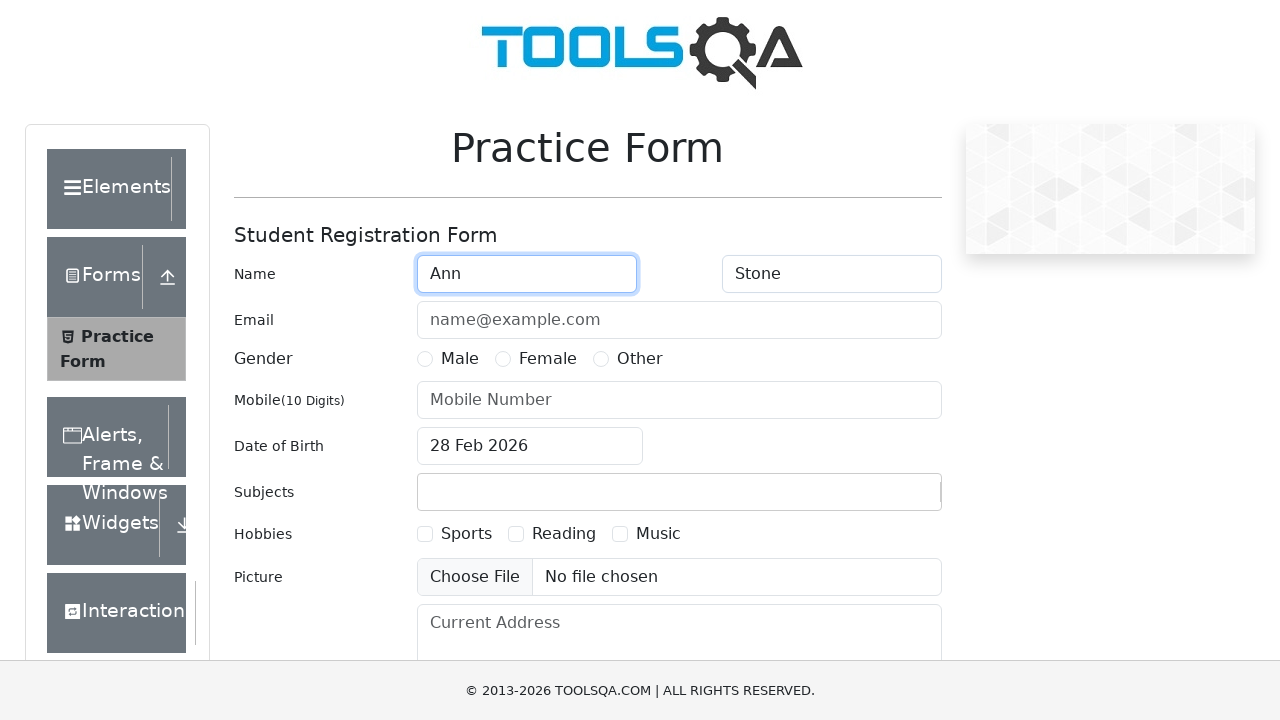

Filled email field with 'ann-stone@gmail.com' on #userEmail
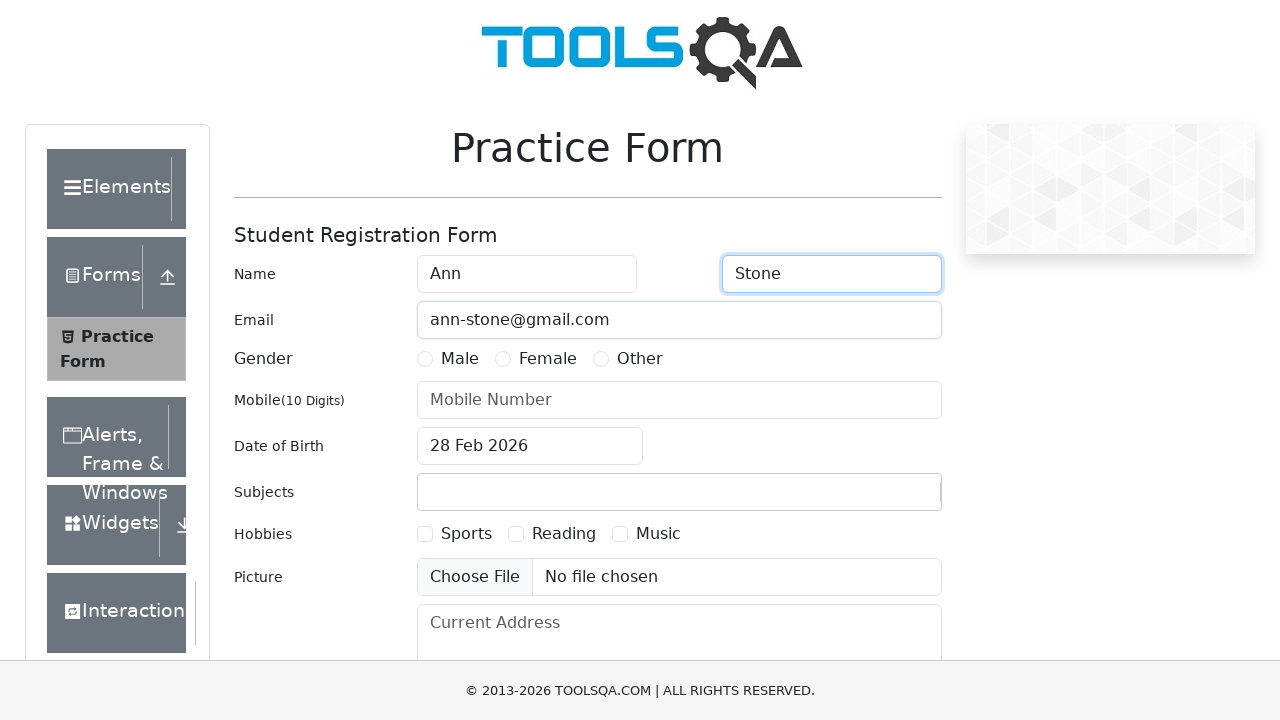

Selected Female gender option at (548, 359) on text=Female
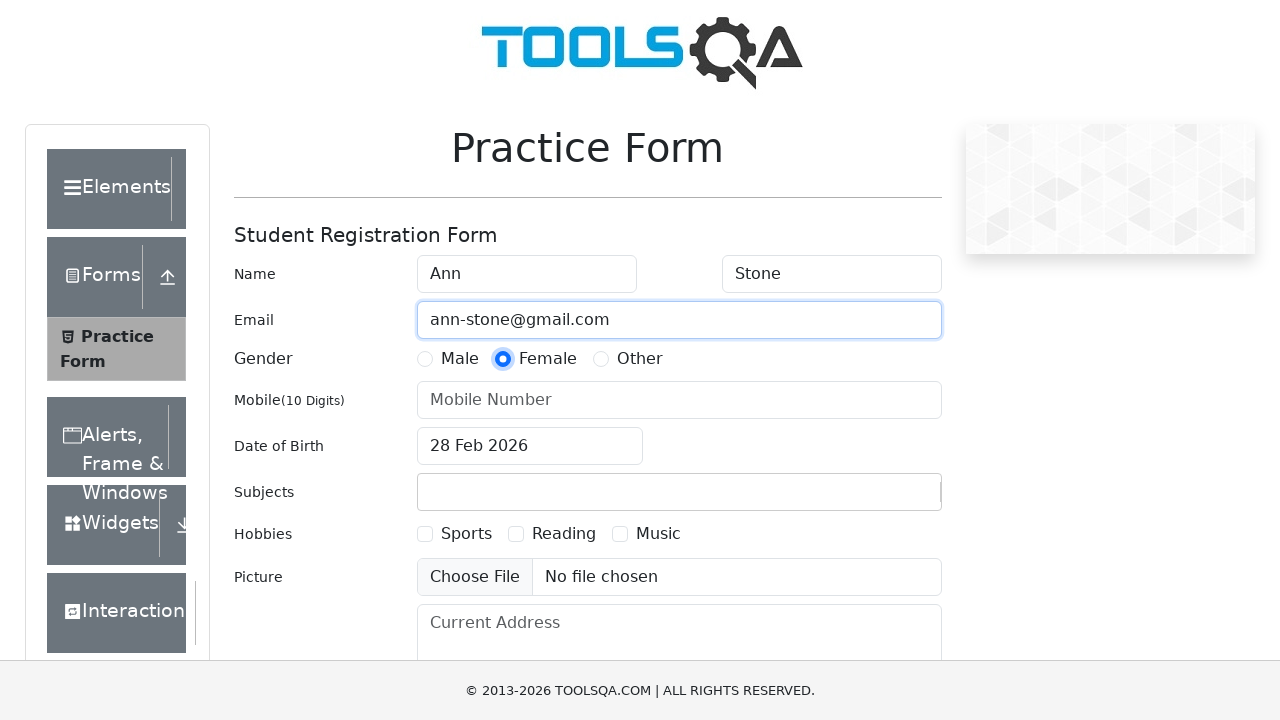

Filled phone number field with '5551234567' on #userNumber
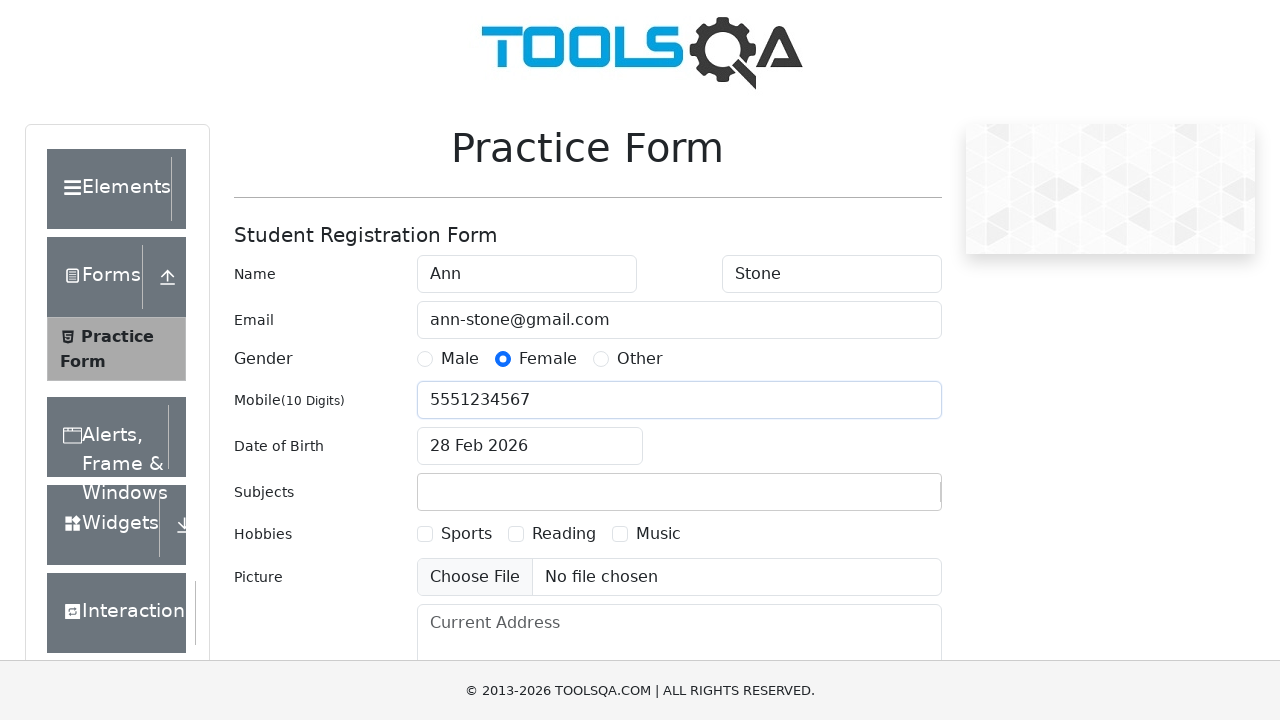

Entered 'NCR' in state dropdown field on #react-select-3-input
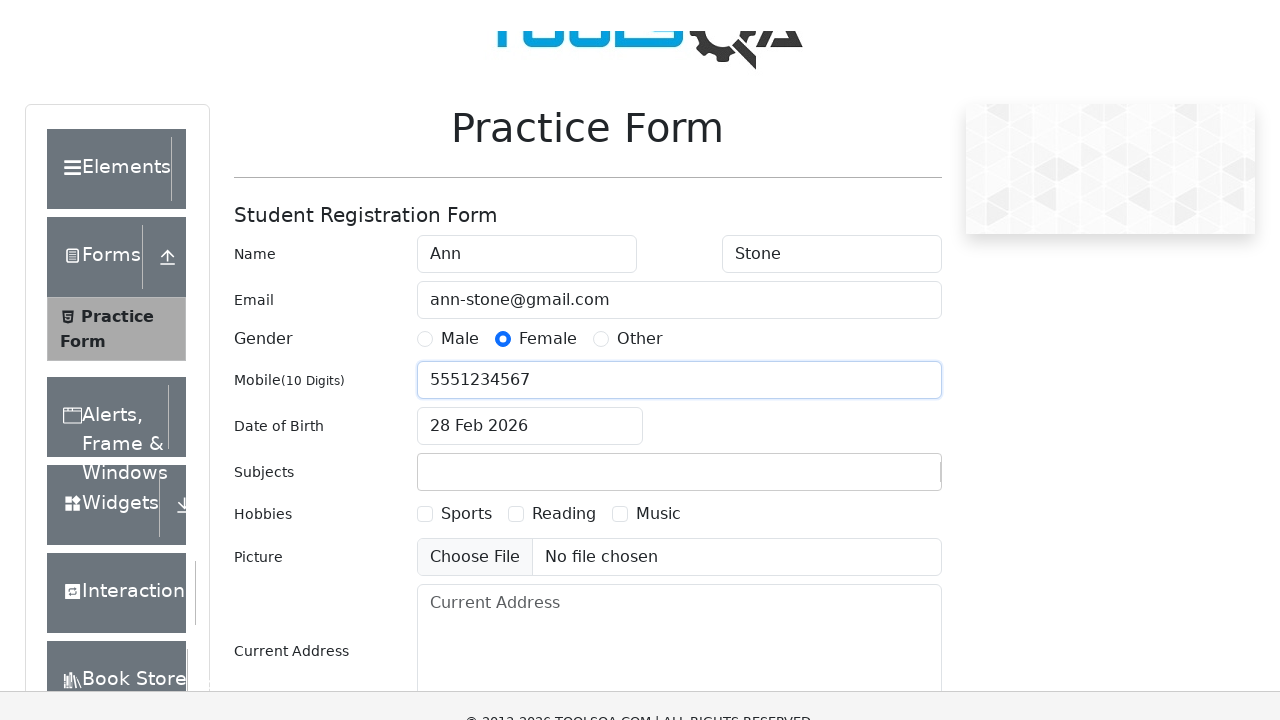

Pressed Enter to confirm state selection
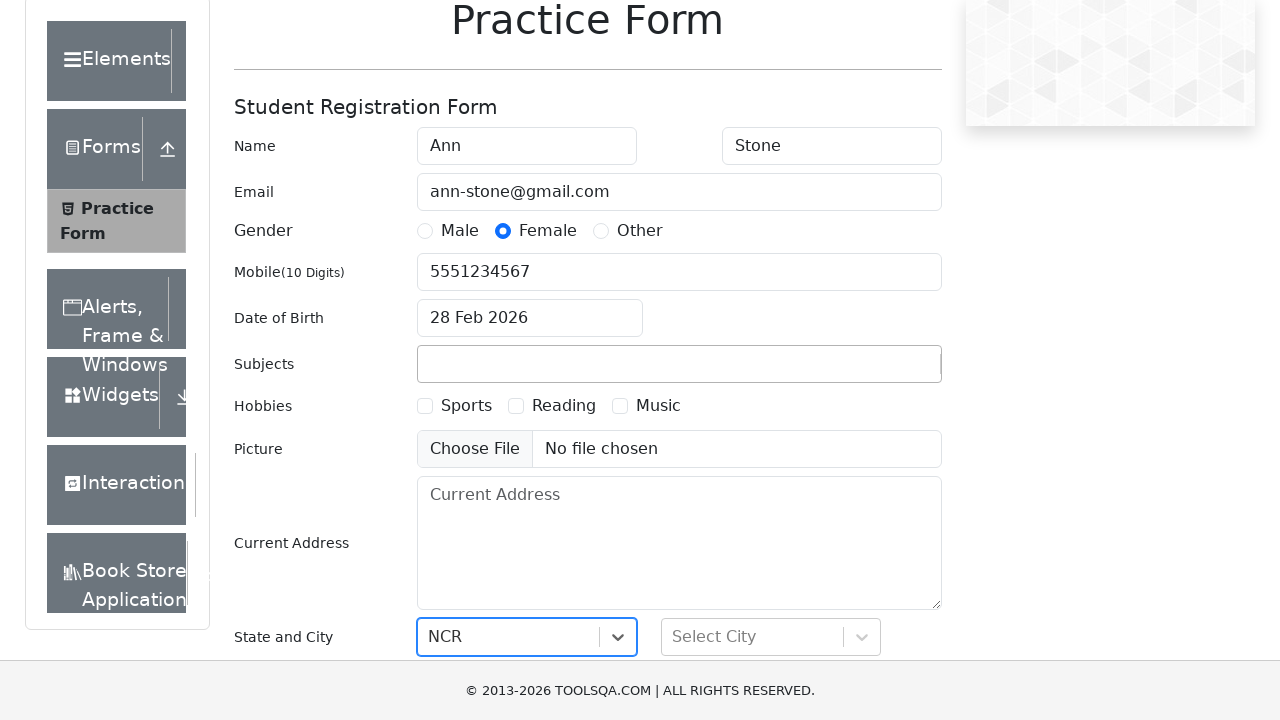

Entered 'Delhi' in city dropdown field on #react-select-4-input
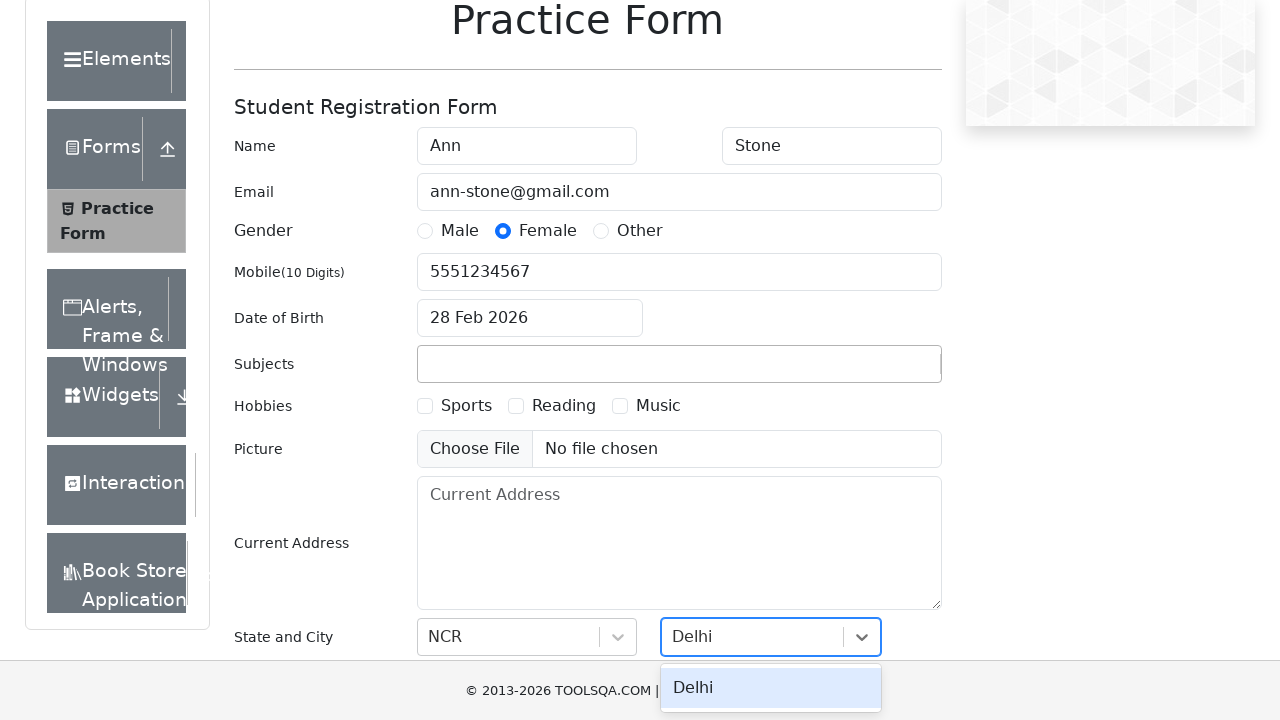

Pressed Enter to confirm city selection
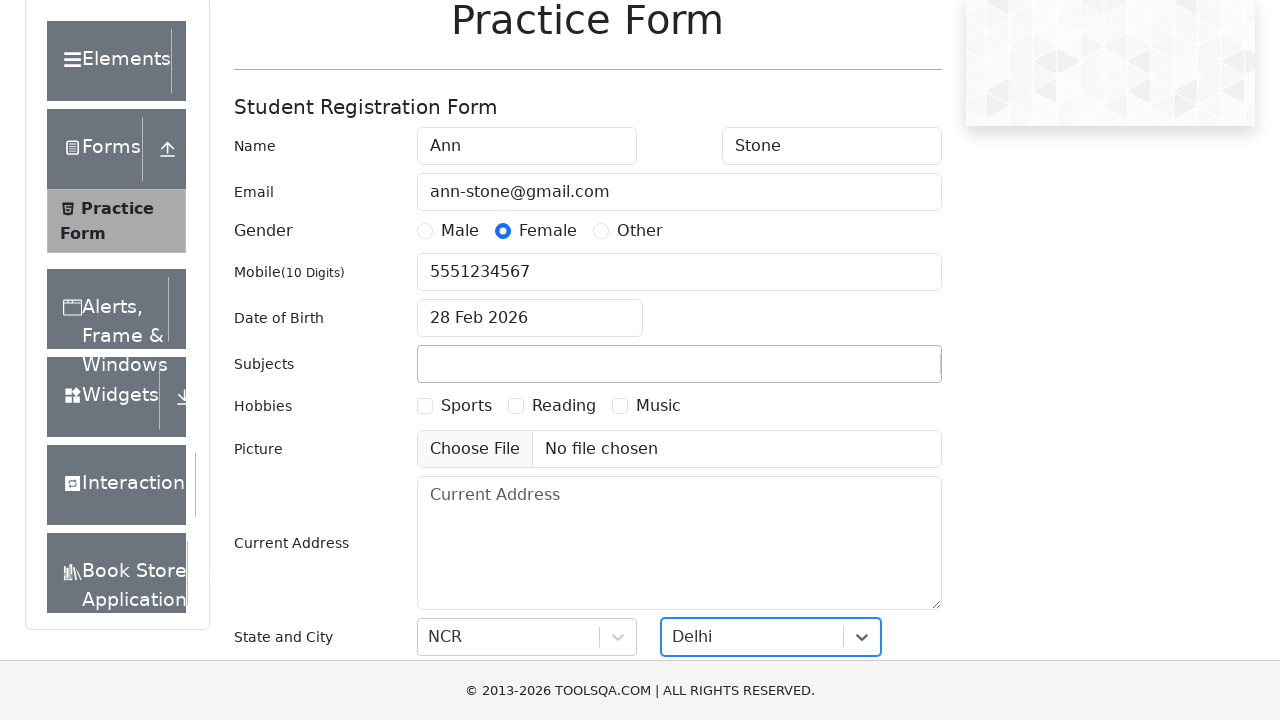

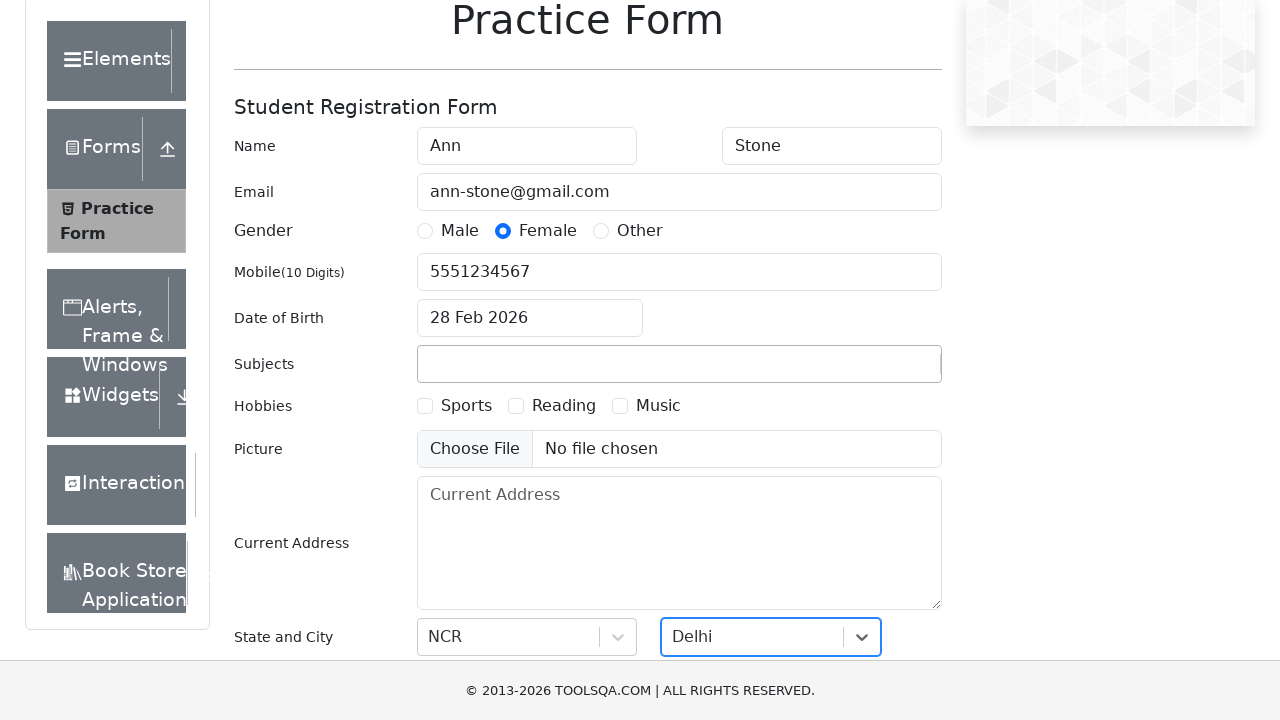